Tests that clicking the Sign Up button navigates to the registration page and verifies the signup header displays "Create an account"

Starting URL: https://deens-master.now.sh/

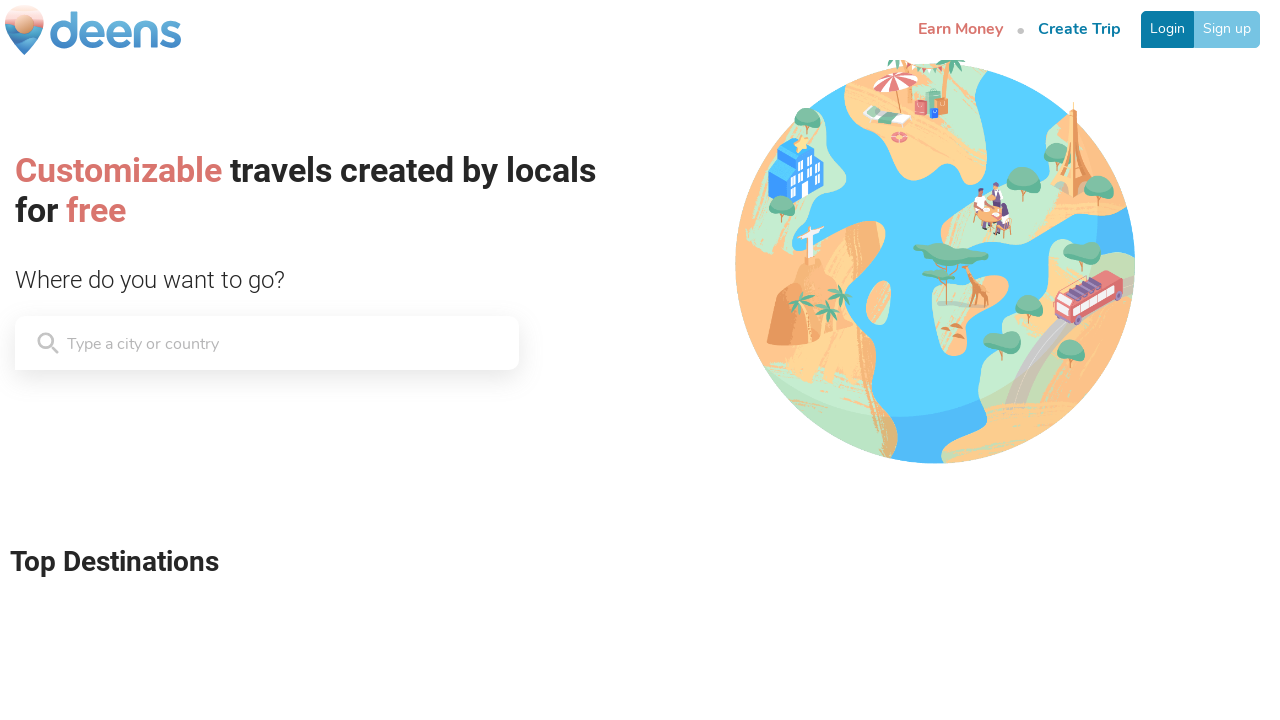

Clicked Sign Up button to navigate to registration page at (1227, 29) on a[href='/register']
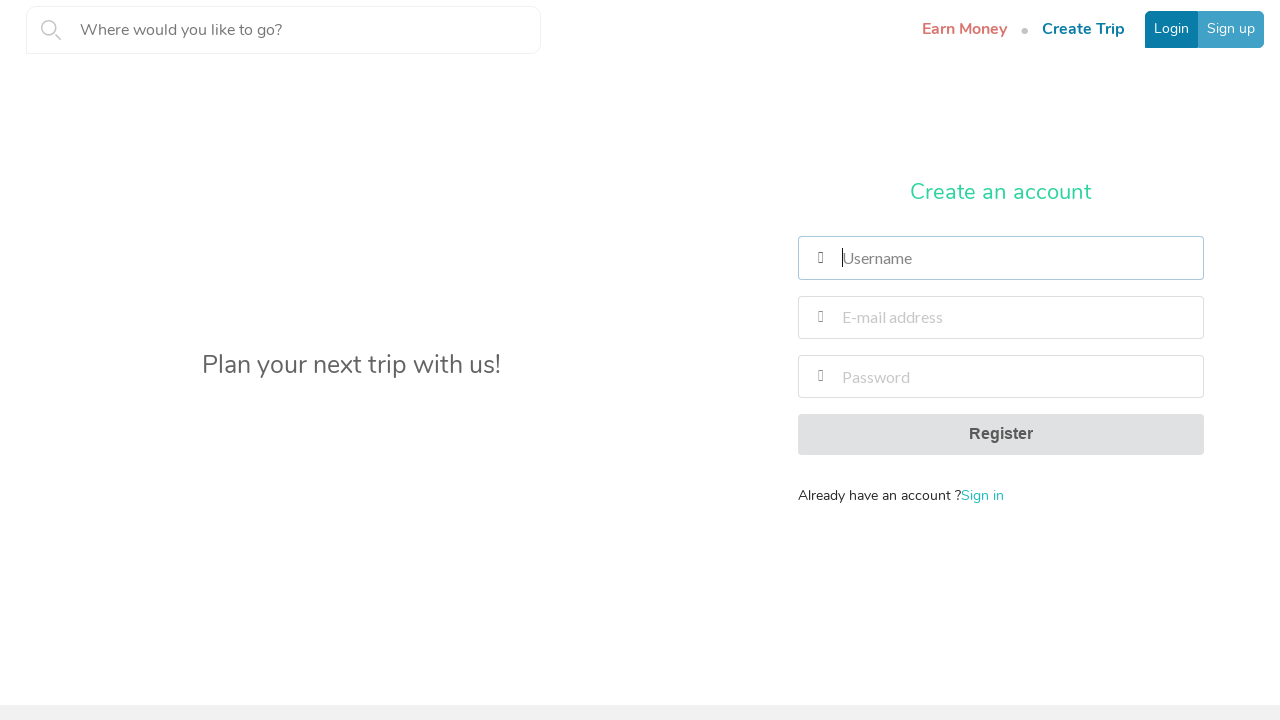

Signup header element loaded
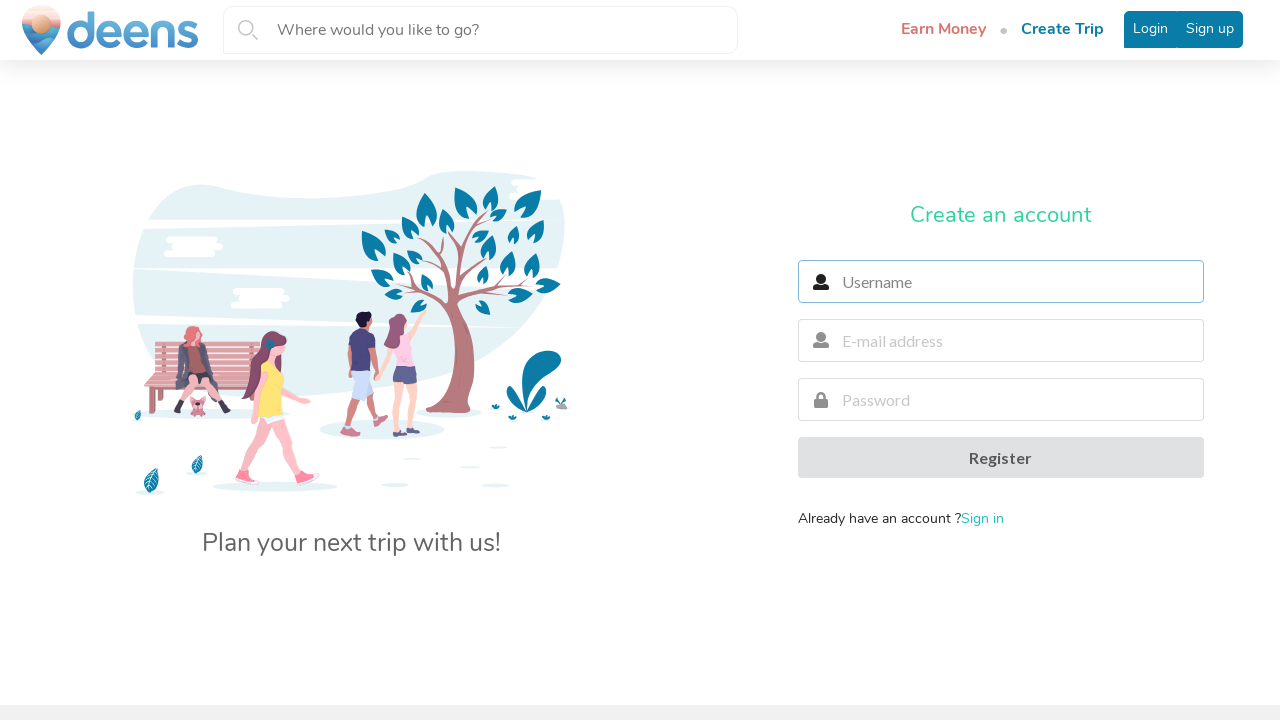

Located signup header element
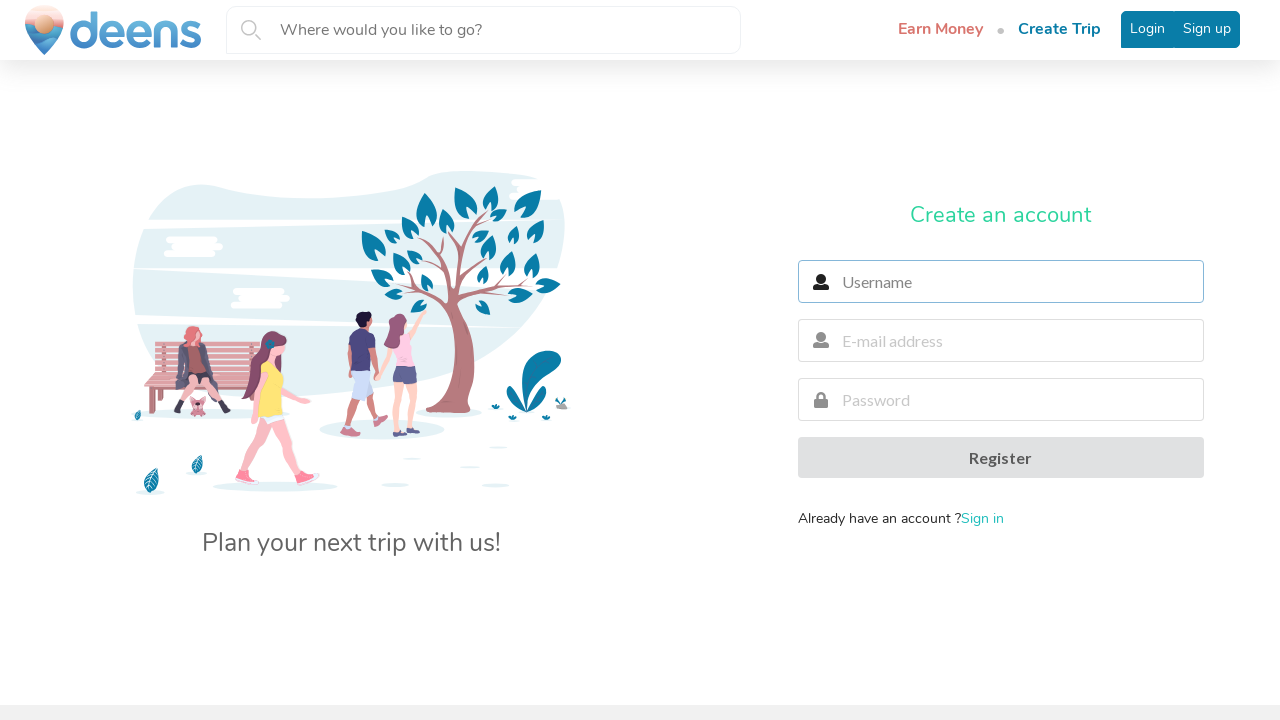

Verified signup header displays 'Create an account'
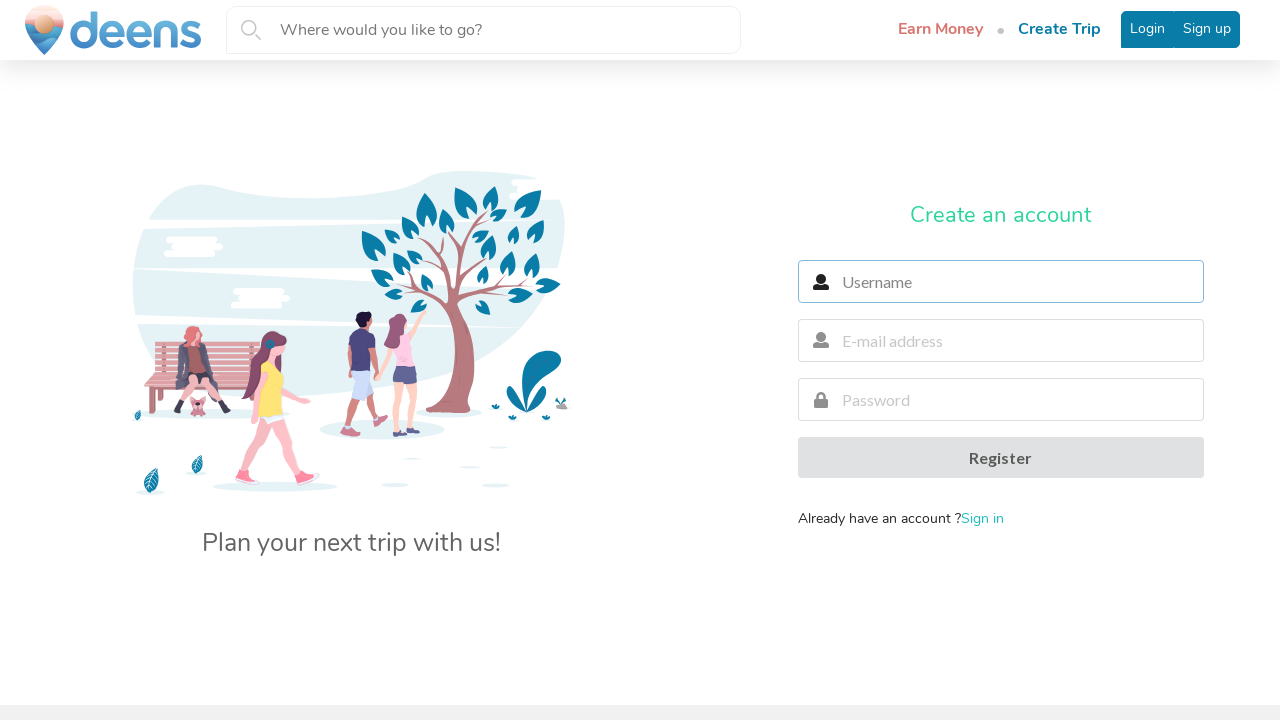

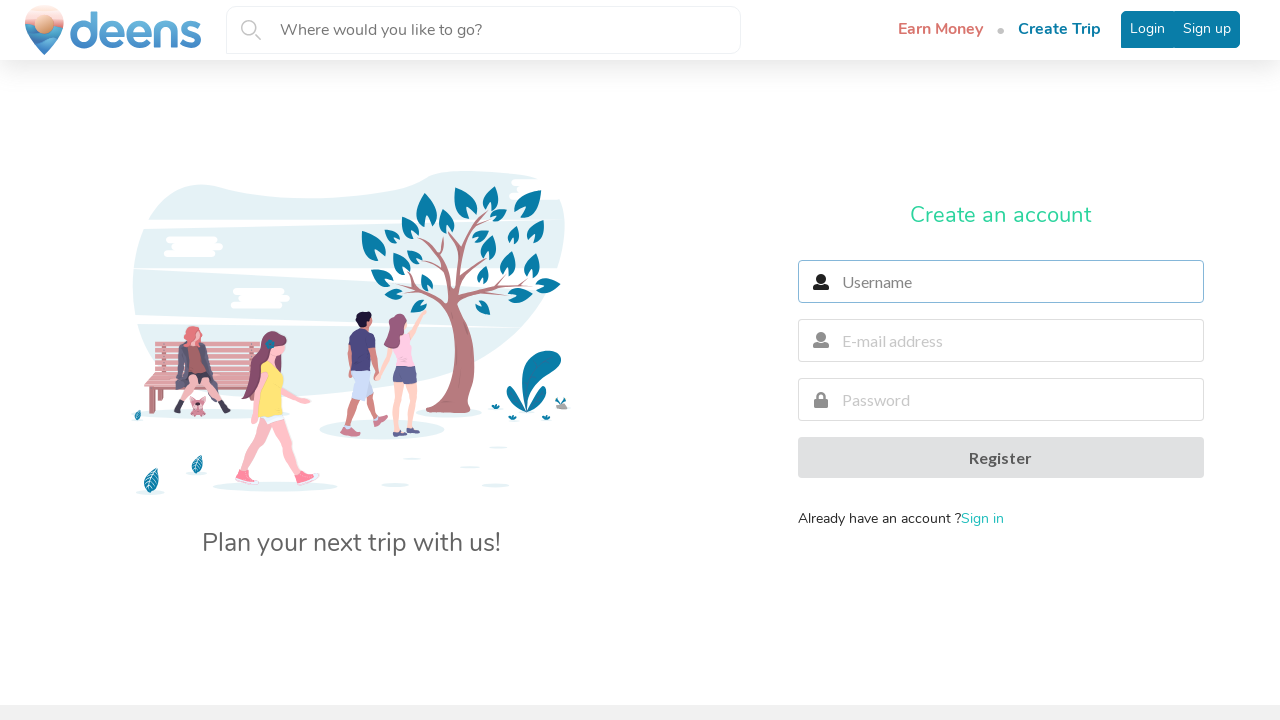